Tests a registration form by filling in first name, last name, username, and email fields with generated random data

Starting URL: https://practice.cydeo.com/registration_form

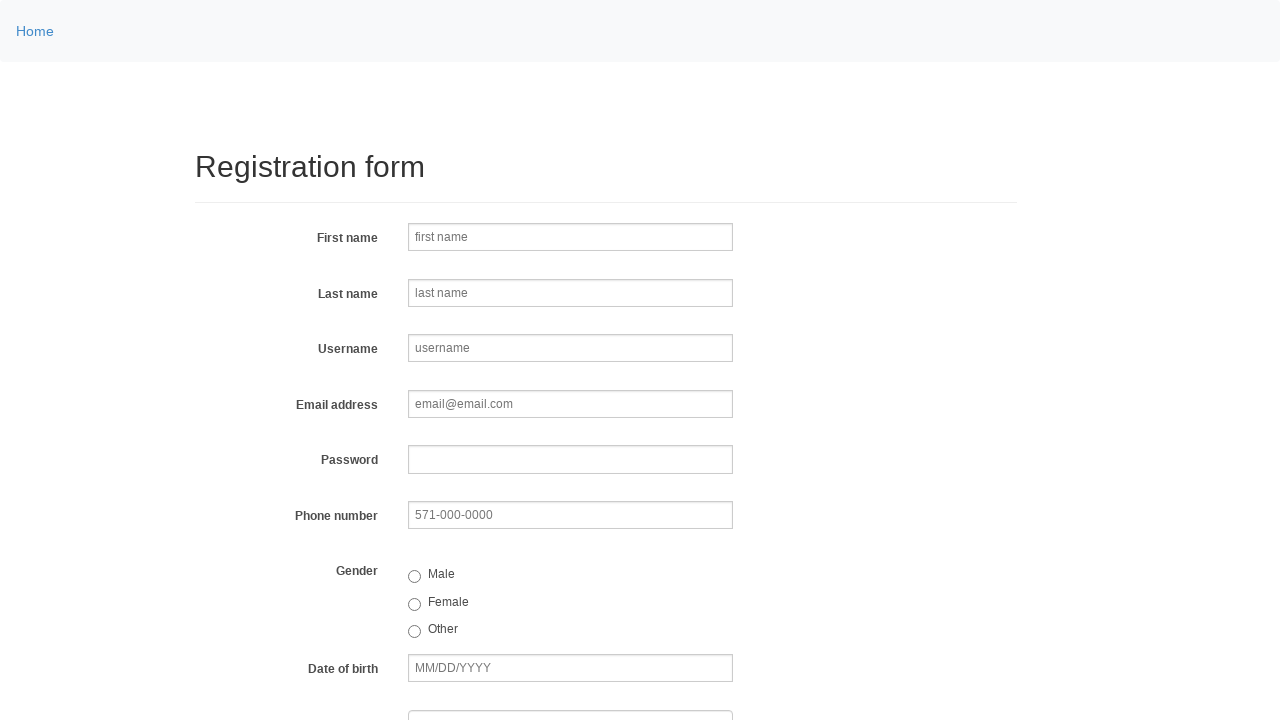

Filled first name field with 'Marcus' on input[name='firstname']
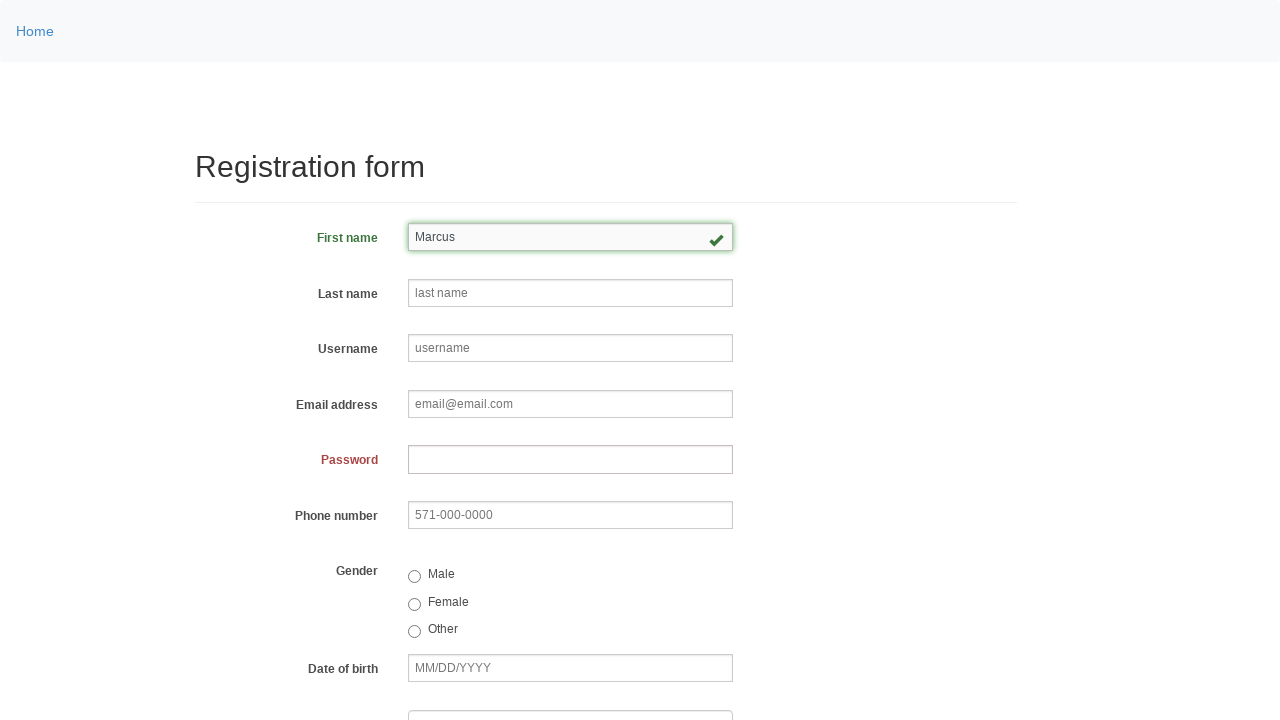

Filled last name field with 'Thompson' on input[name='lastname']
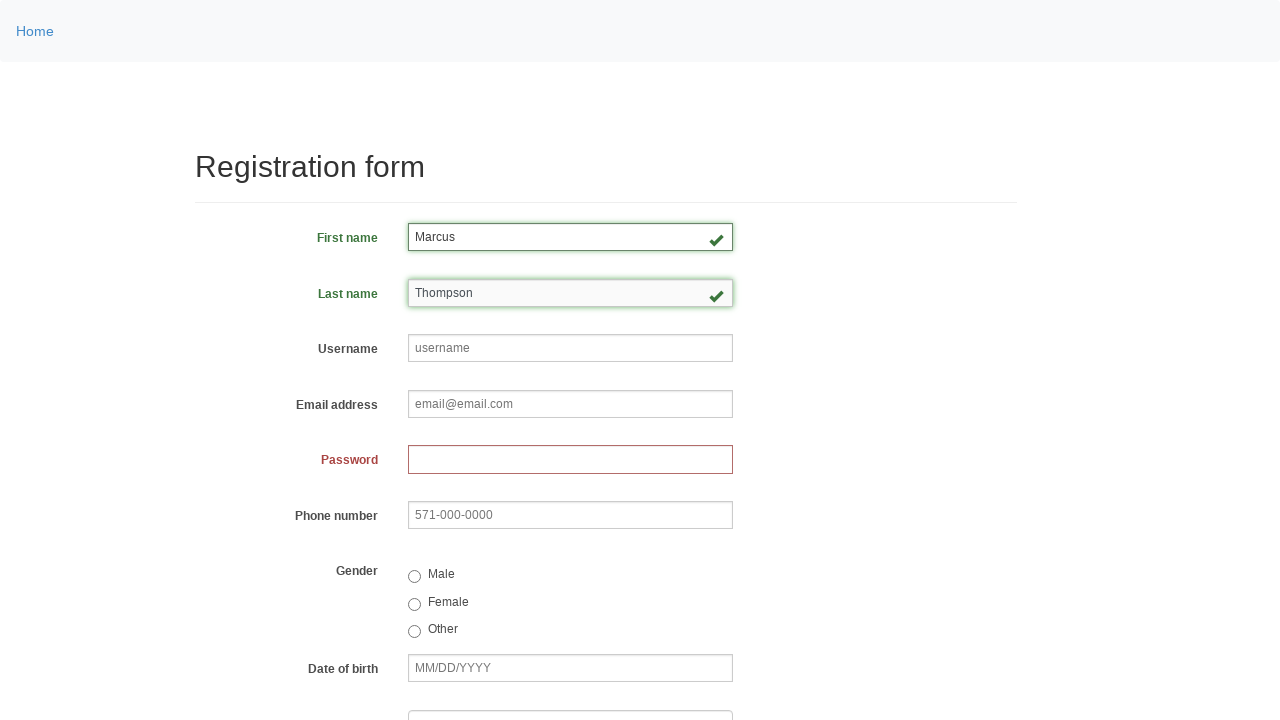

Filled username field with 'helpdesk847' on input[name='username']
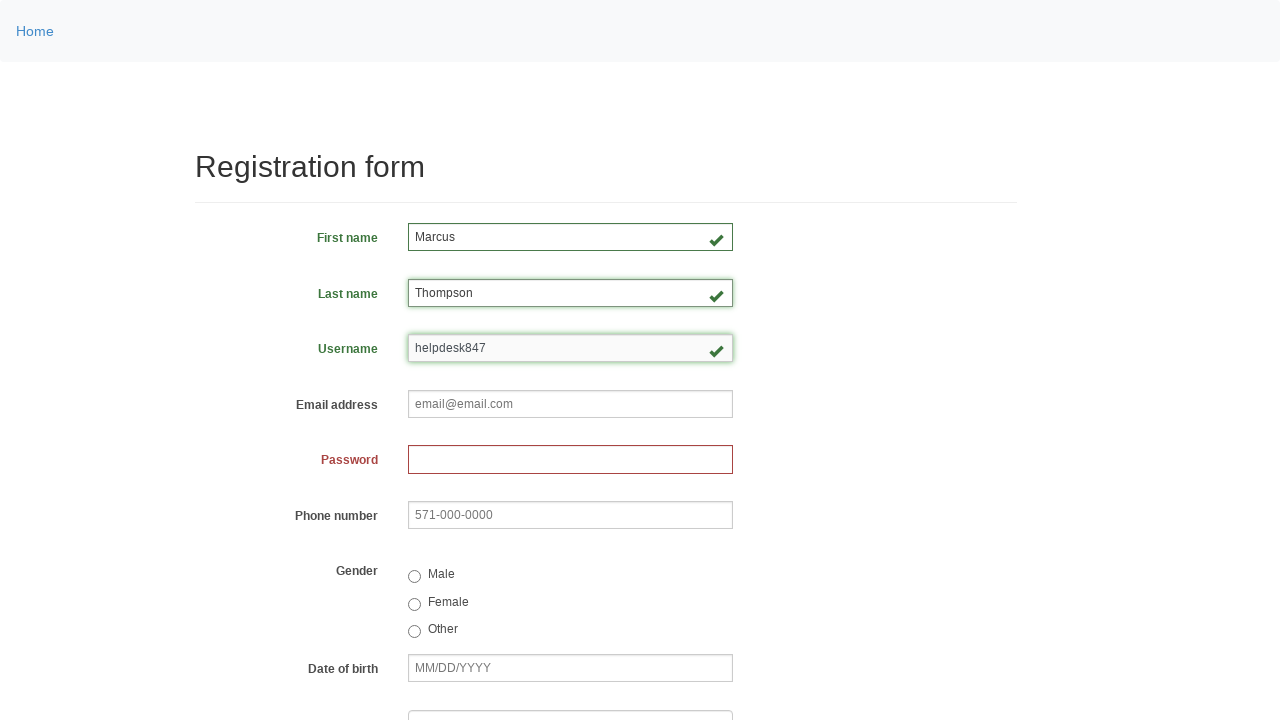

Filled email field with 'marcus.thompson@example.com' on input[name='email']
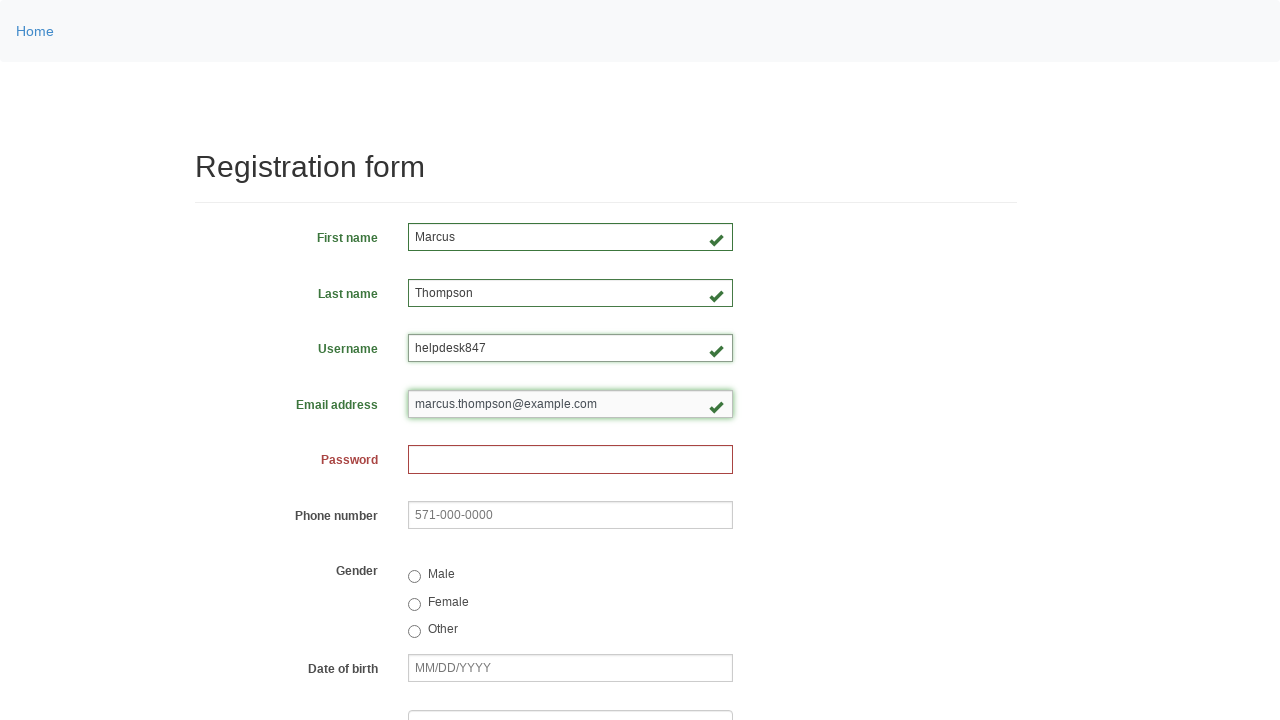

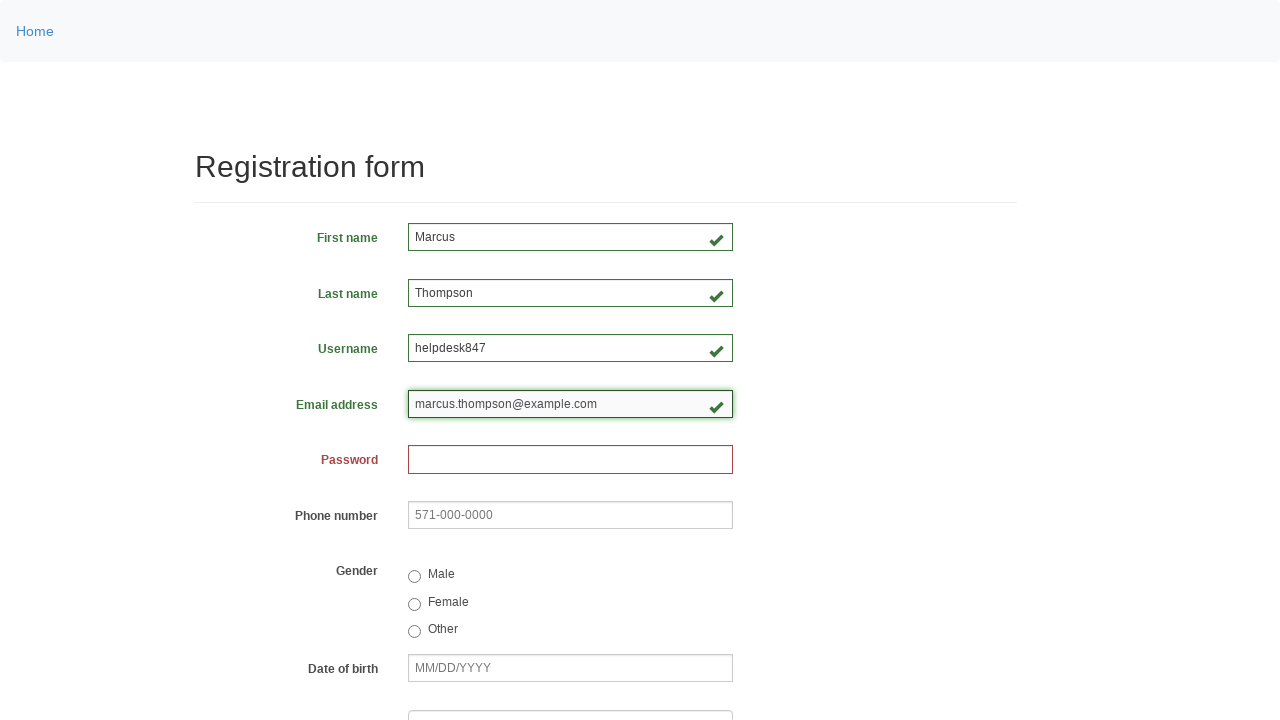